Tests window handling by clicking a link to open a new window, extracting email text from the new window, and using it to fill a username field in the original window

Starting URL: https://rahulshettyacademy.com/loginpagePractise/#

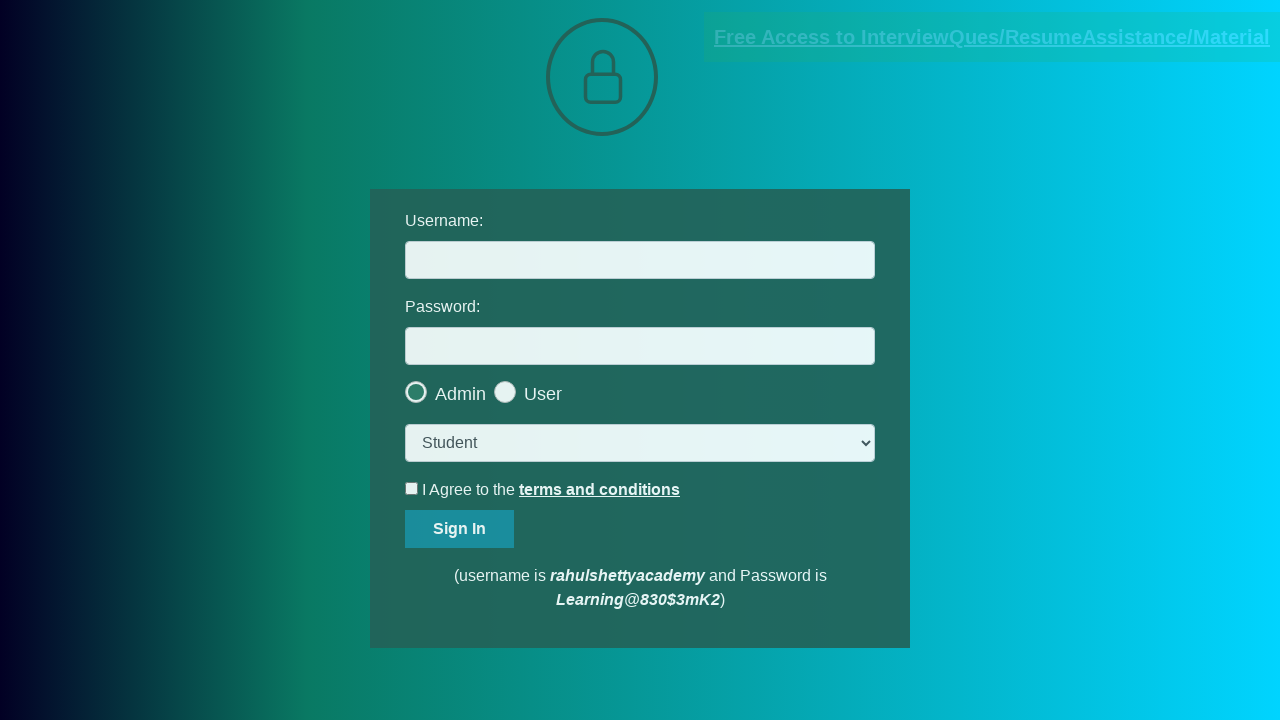

Clicked blinking text link to open new window at (992, 37) on .blinkingText
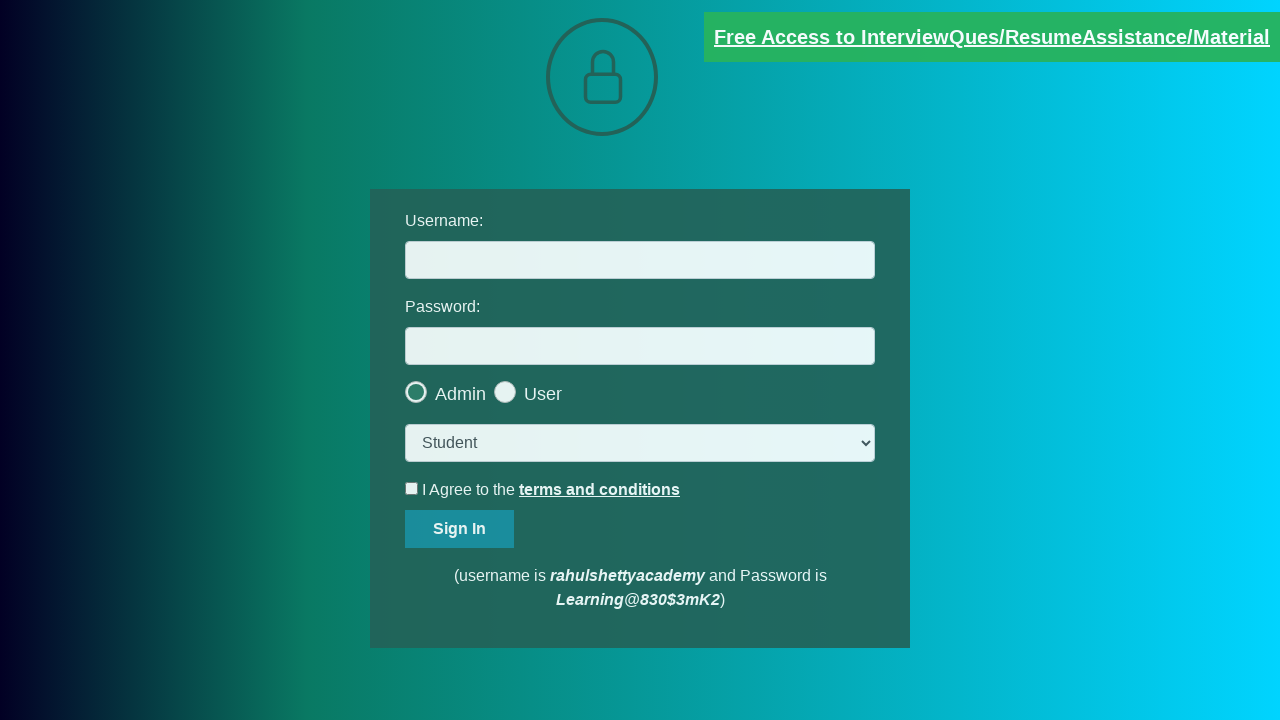

New window opened and captured
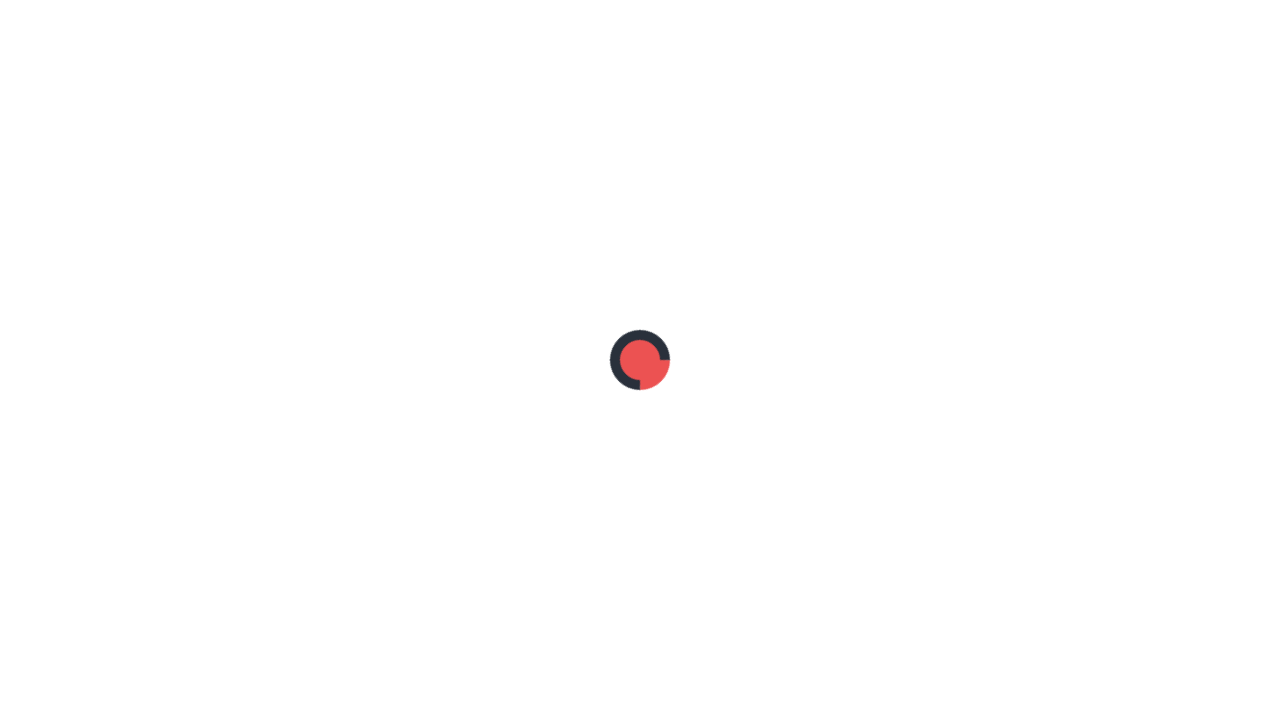

Extracted email text from new window
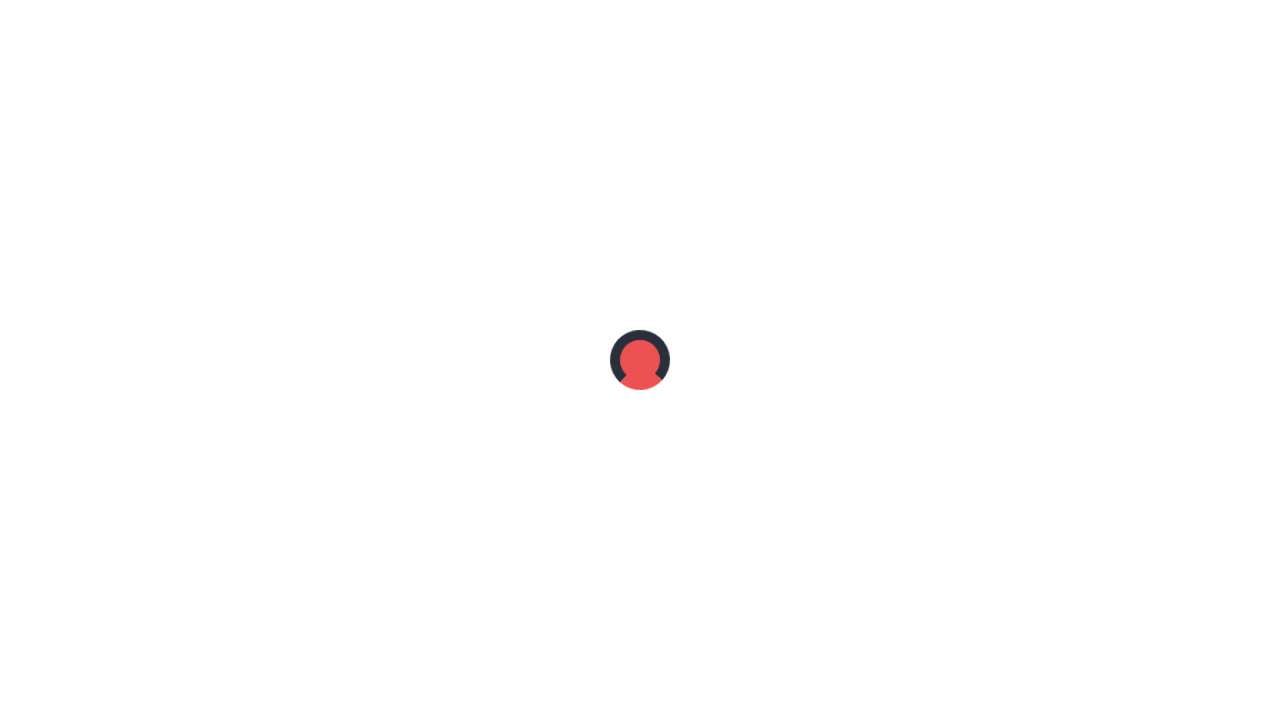

Parsed email address: mentor@rahulshettyacademy.com
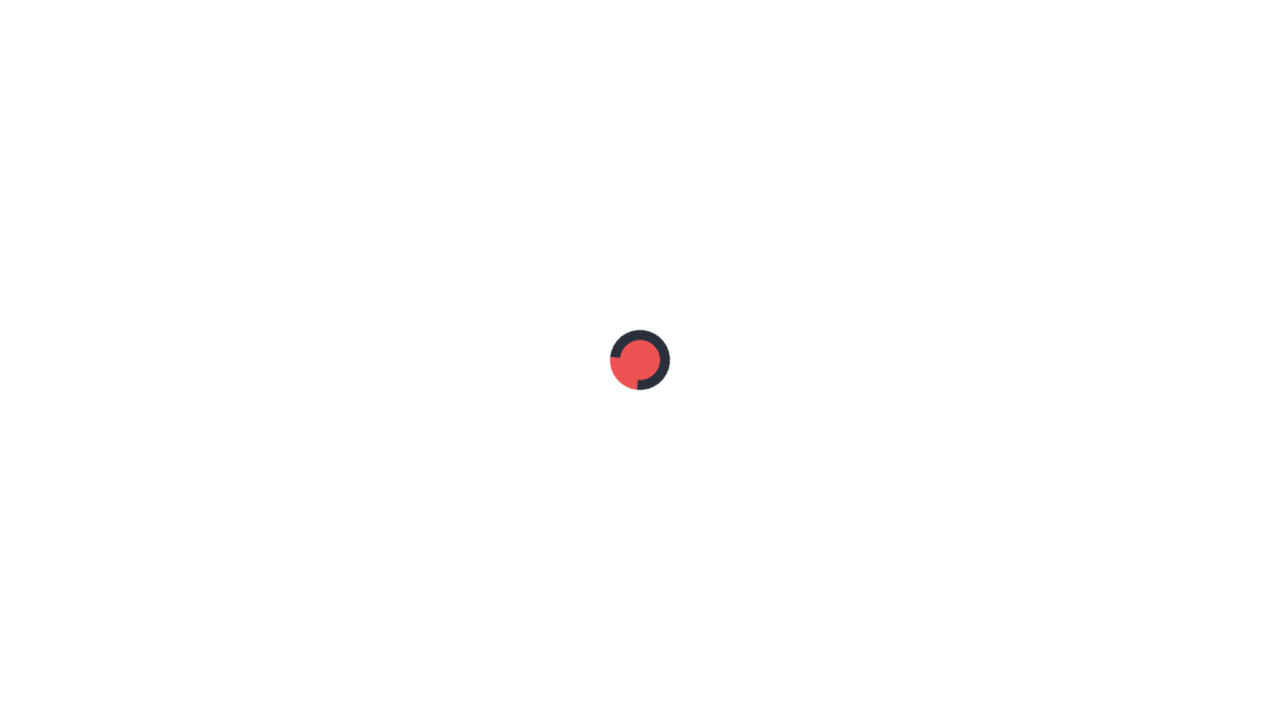

Filled username field with extracted email: mentor@rahulshettyacademy.com on input[name='username']
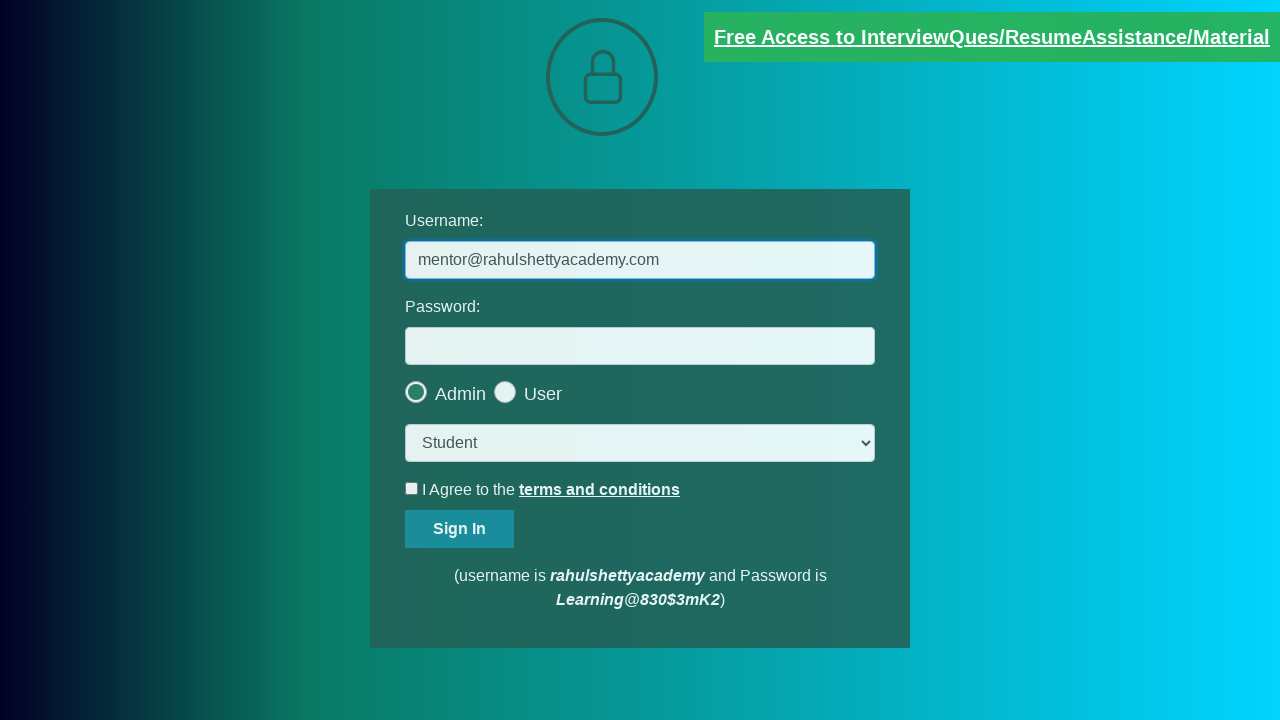

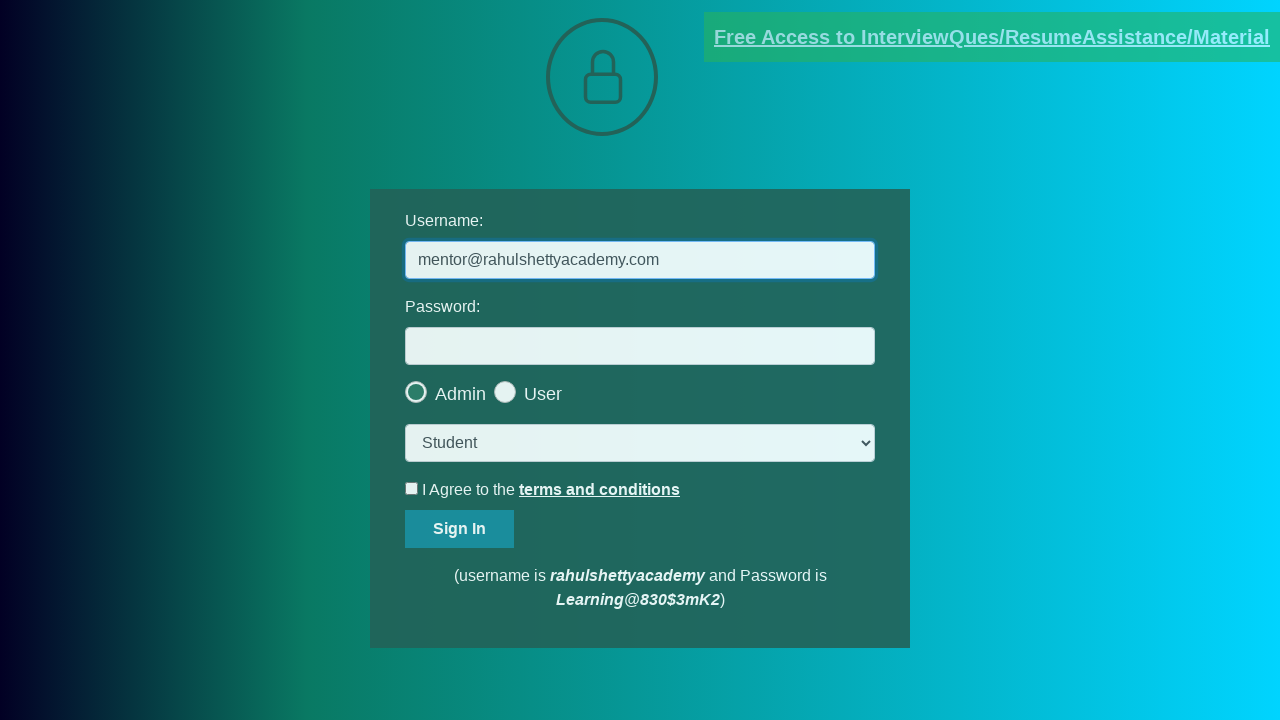